Waits for multiple images to load in the image container

Starting URL: https://bonigarcia.dev/selenium-webdriver-java/loading-images.html

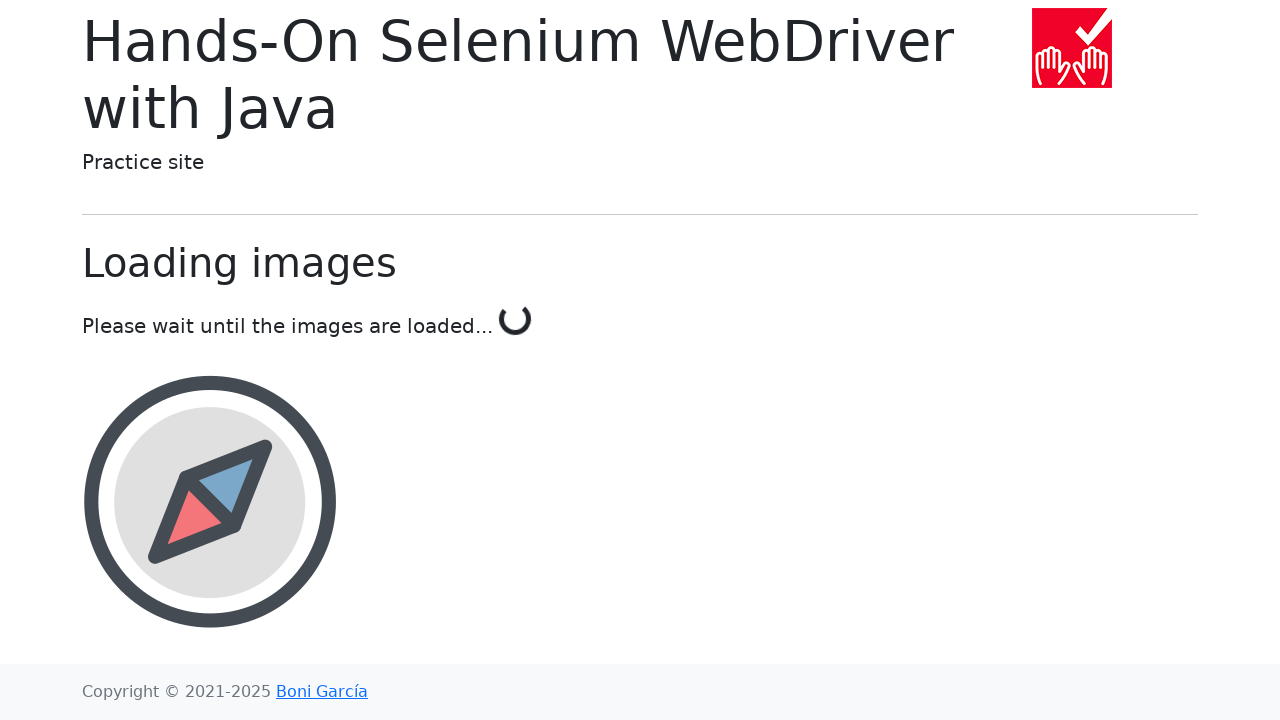

Navigated to loading images test page
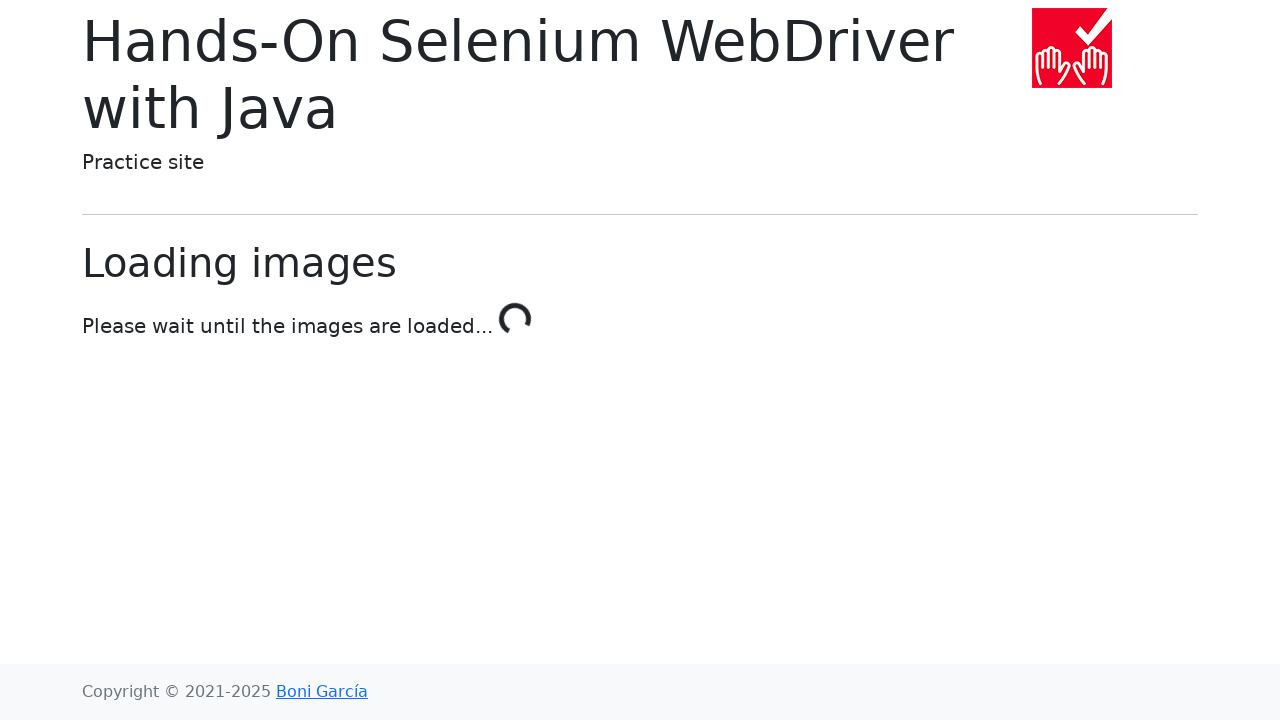

Waited for multiple images to load in the image container
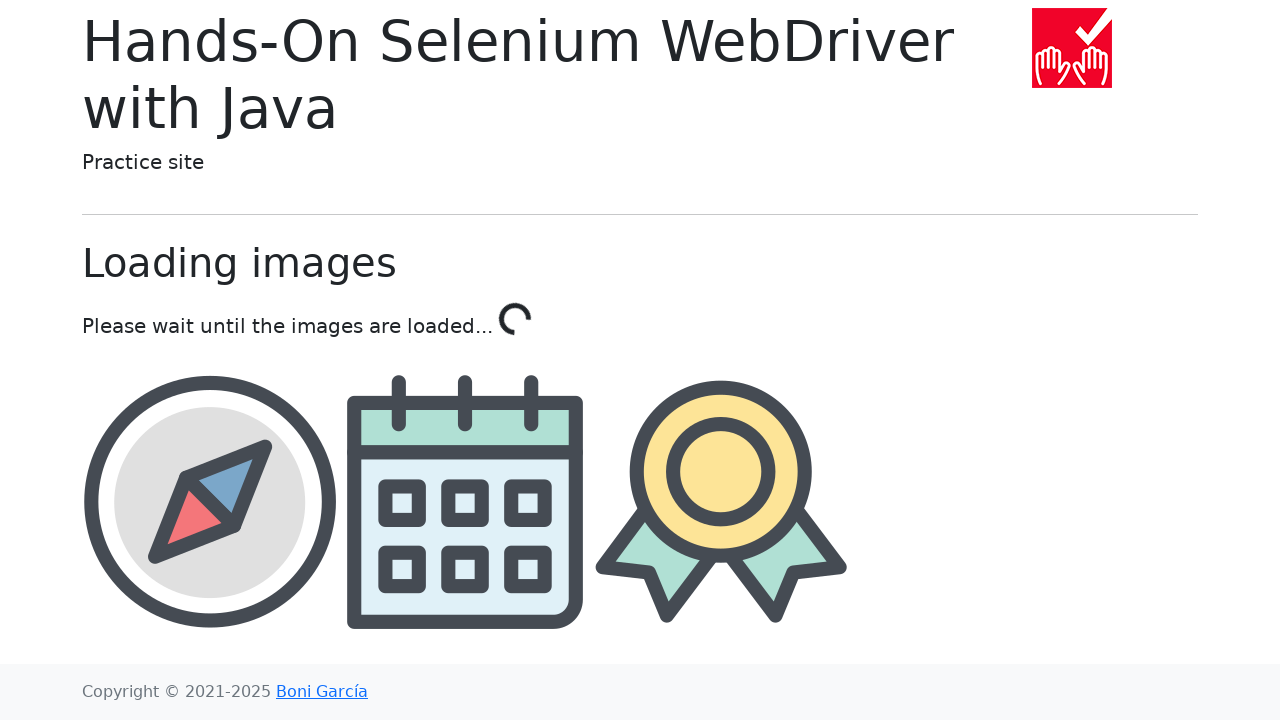

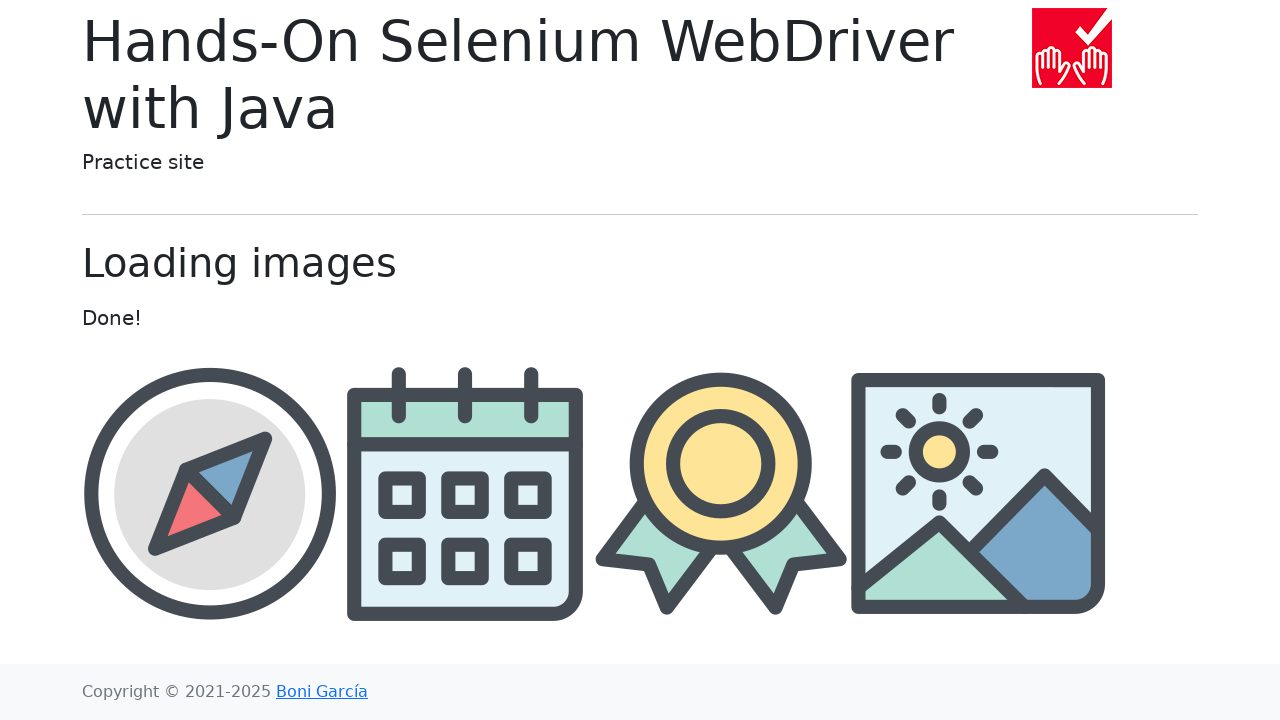